Tests a math challenge form by reading a value from an element's attribute, calculating a logarithmic formula result, entering the answer, checking required checkboxes, and submitting the form.

Starting URL: http://suninjuly.github.io/get_attribute.html

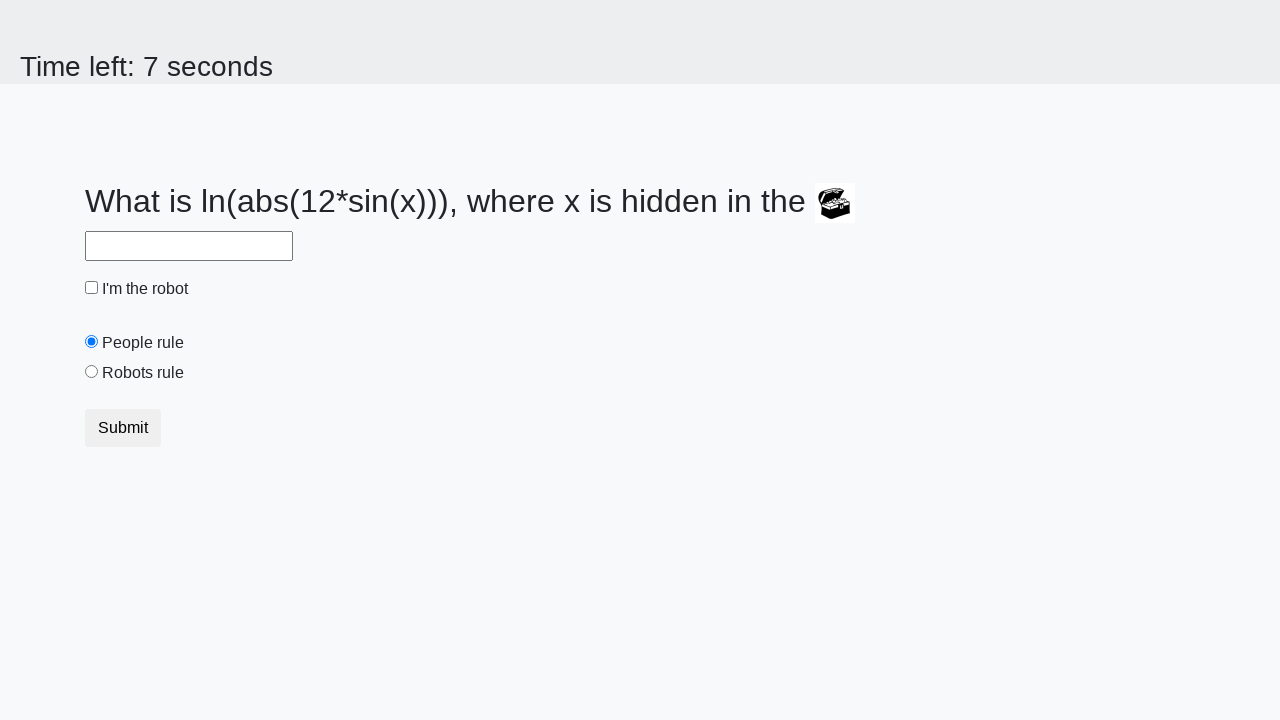

Located treasure element with hidden value
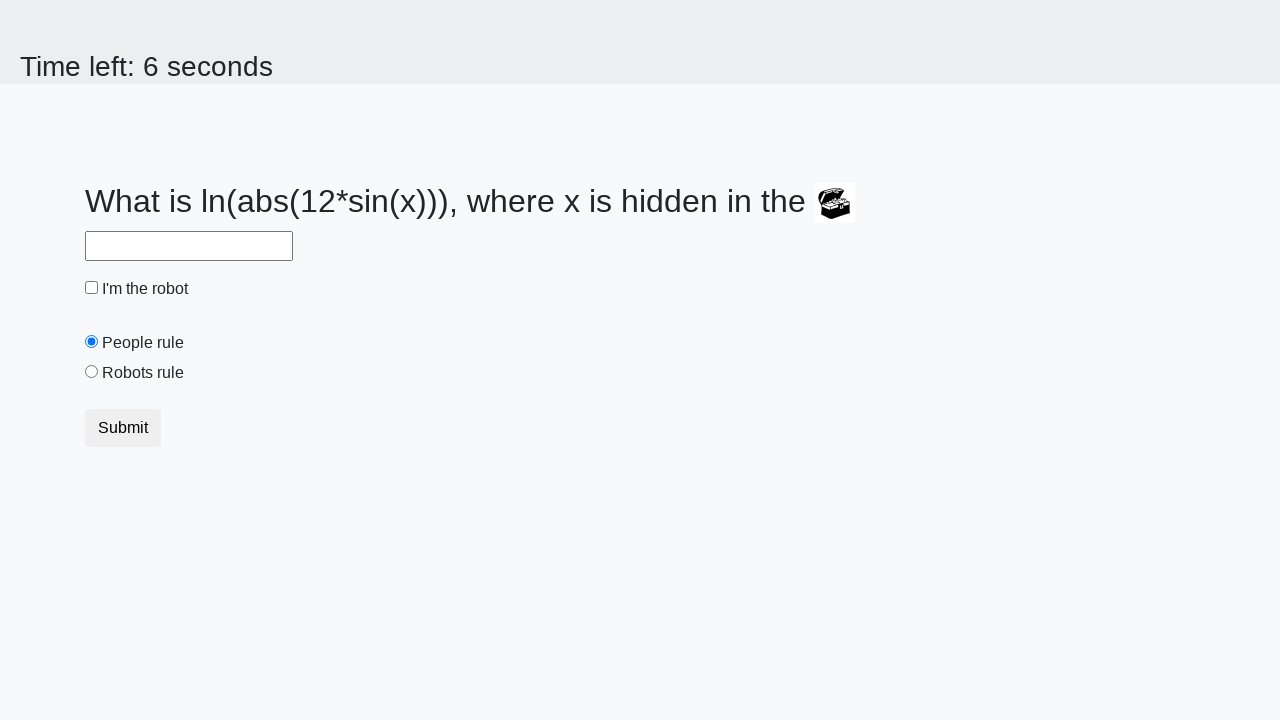

Retrieved valuex attribute from treasure element
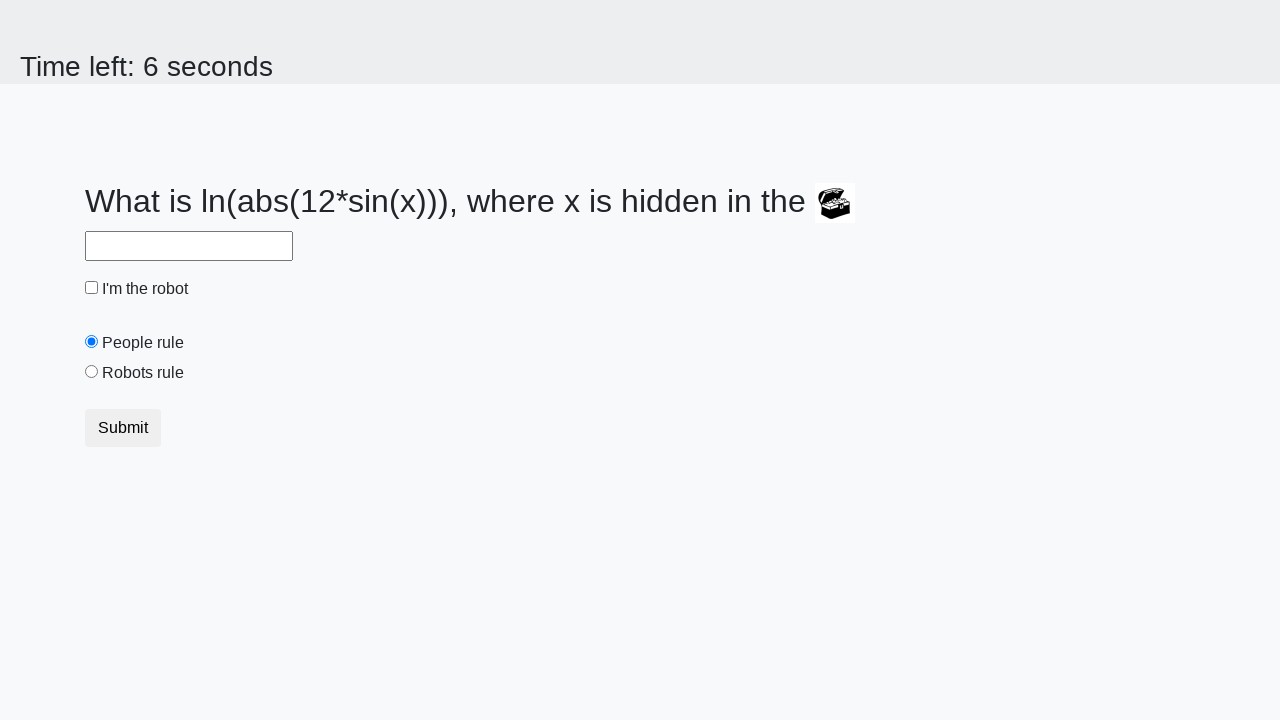

Calculated logarithmic formula result
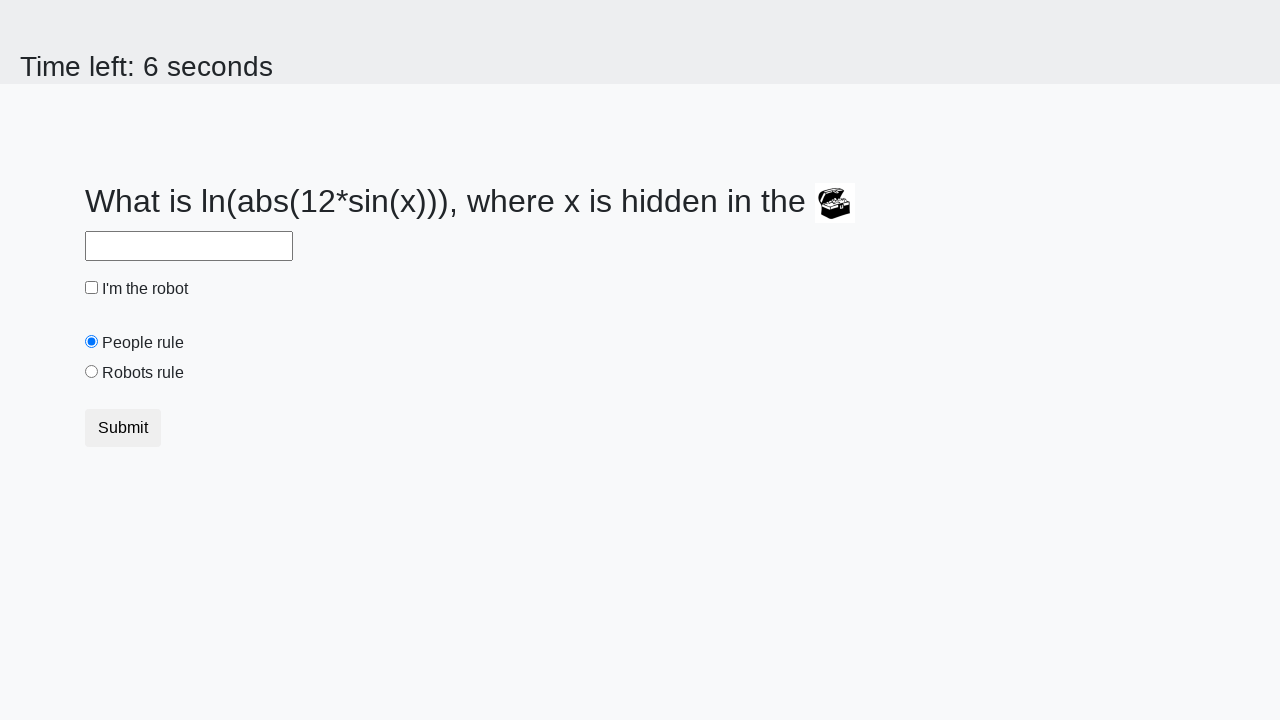

Entered calculated answer in answer field on #answer
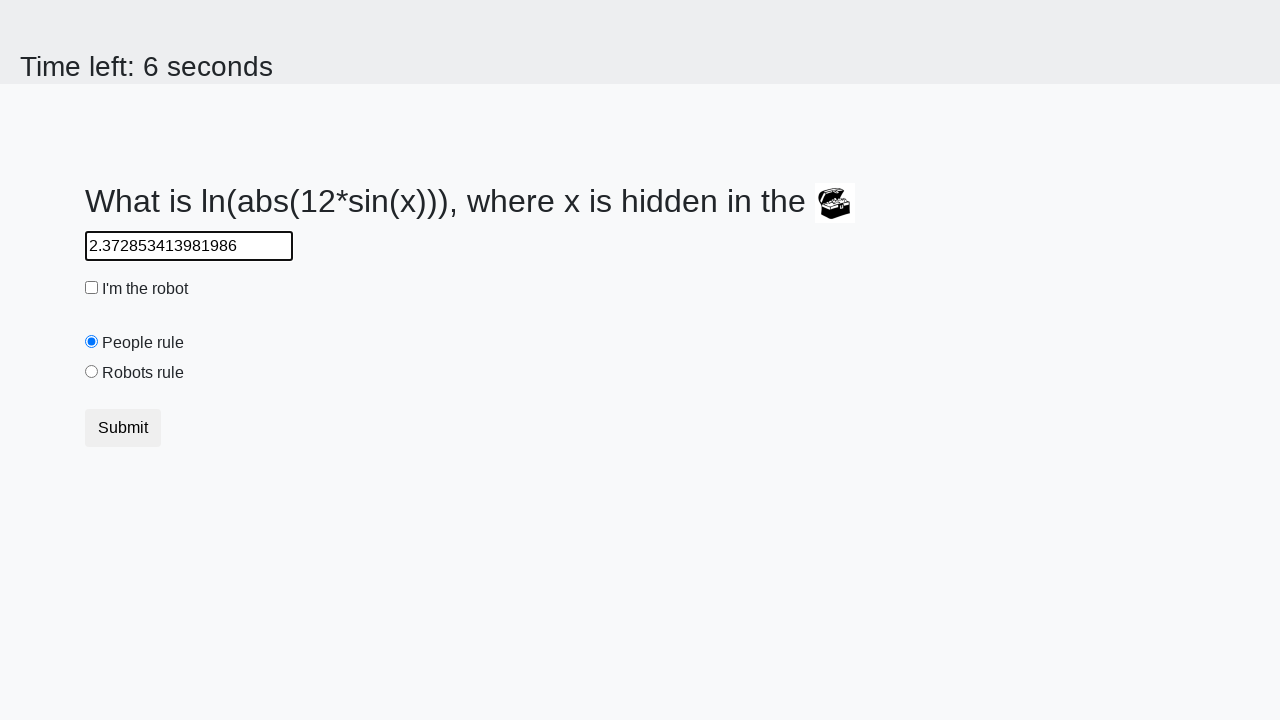

Checked the required checkbox at (92, 288) on input[type='checkbox']
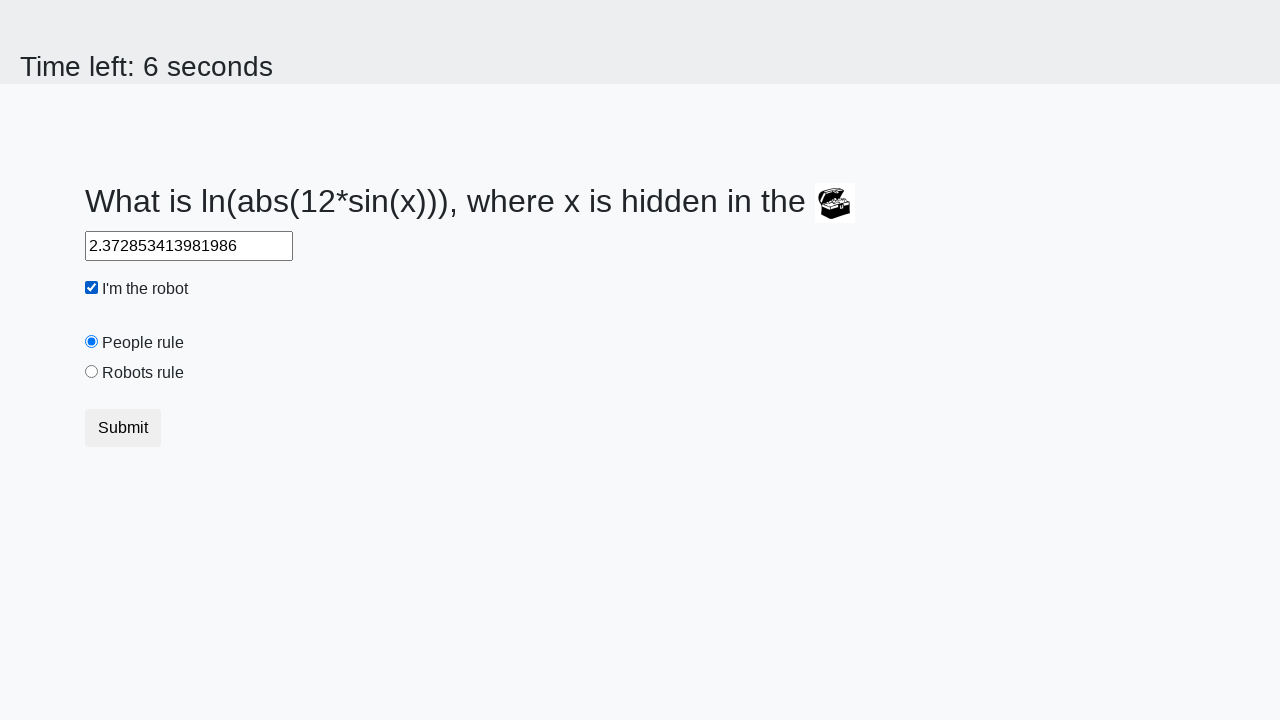

Selected robots rule radio button at (92, 372) on #robotsRule
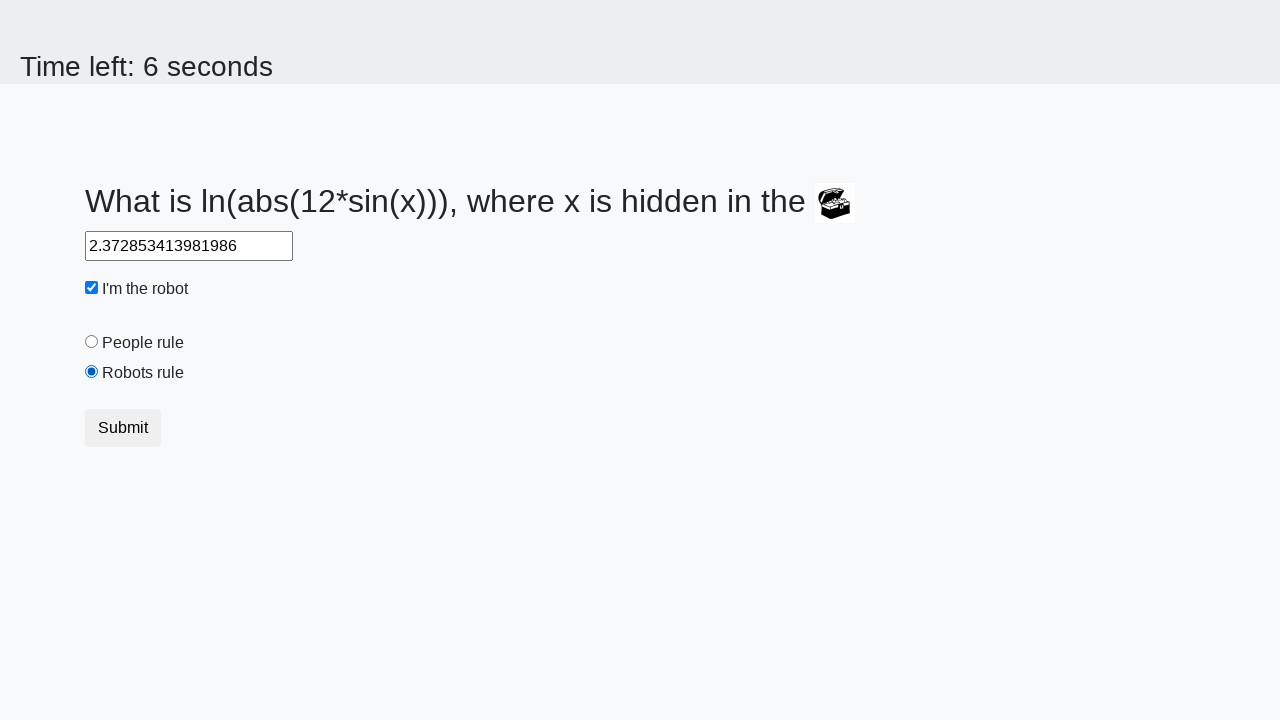

Clicked submit button to submit the form at (123, 428) on button.btn
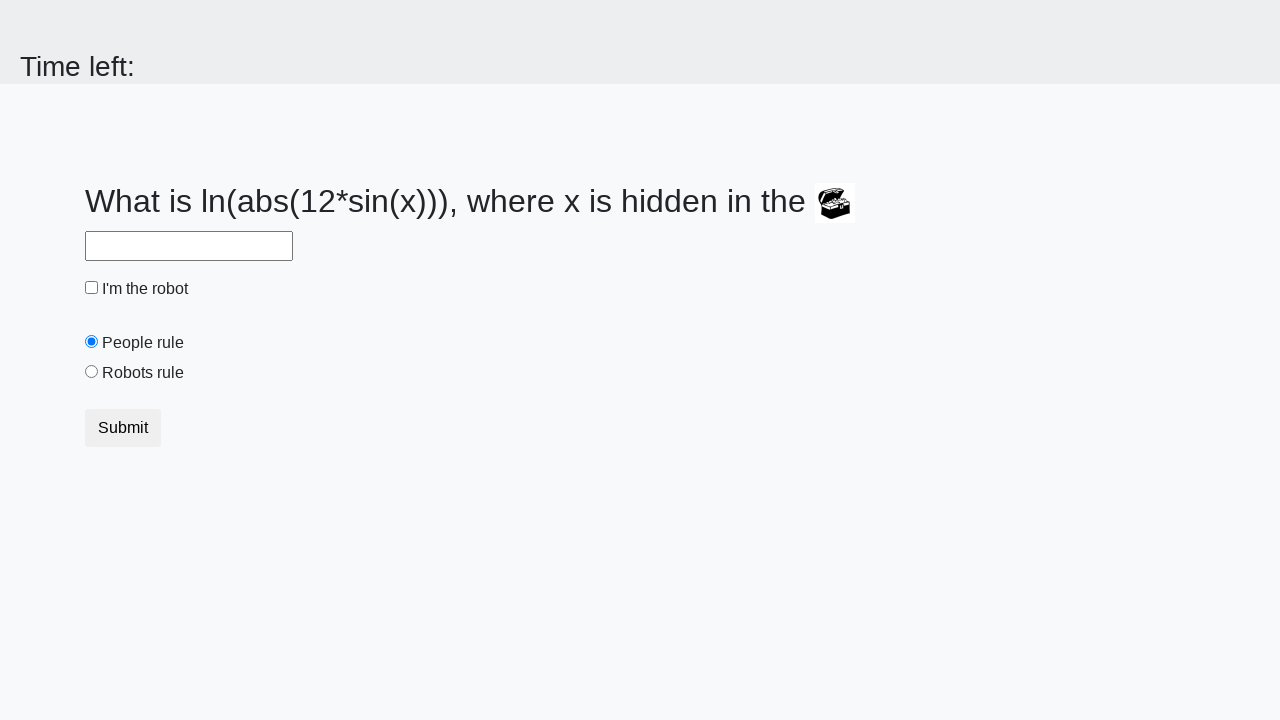

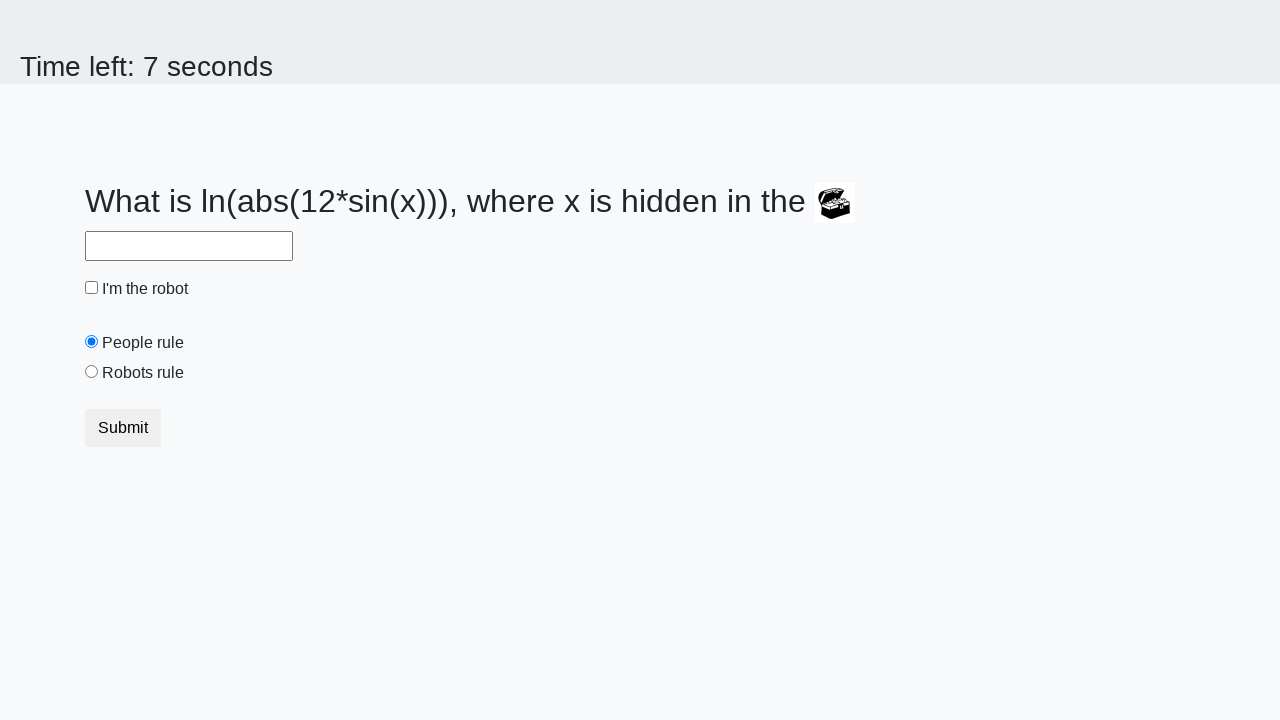